Tests the search functionality by navigating to the search page, entering "python" as a search term, and verifying that search results contain the search term

Starting URL: https://www.99-bottles-of-beer.net/

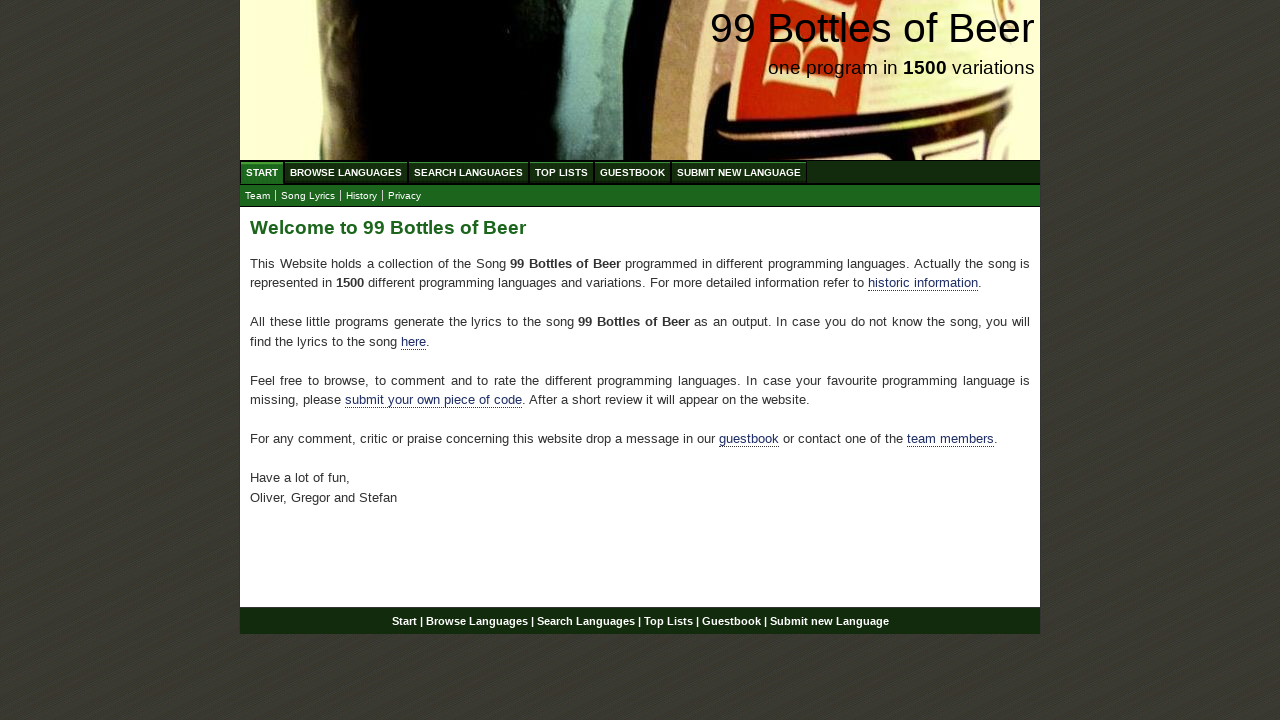

Clicked on 'Search Languages' menu item at (468, 172) on xpath=//ul[@id='menu']/li/a[@href='/search.html']
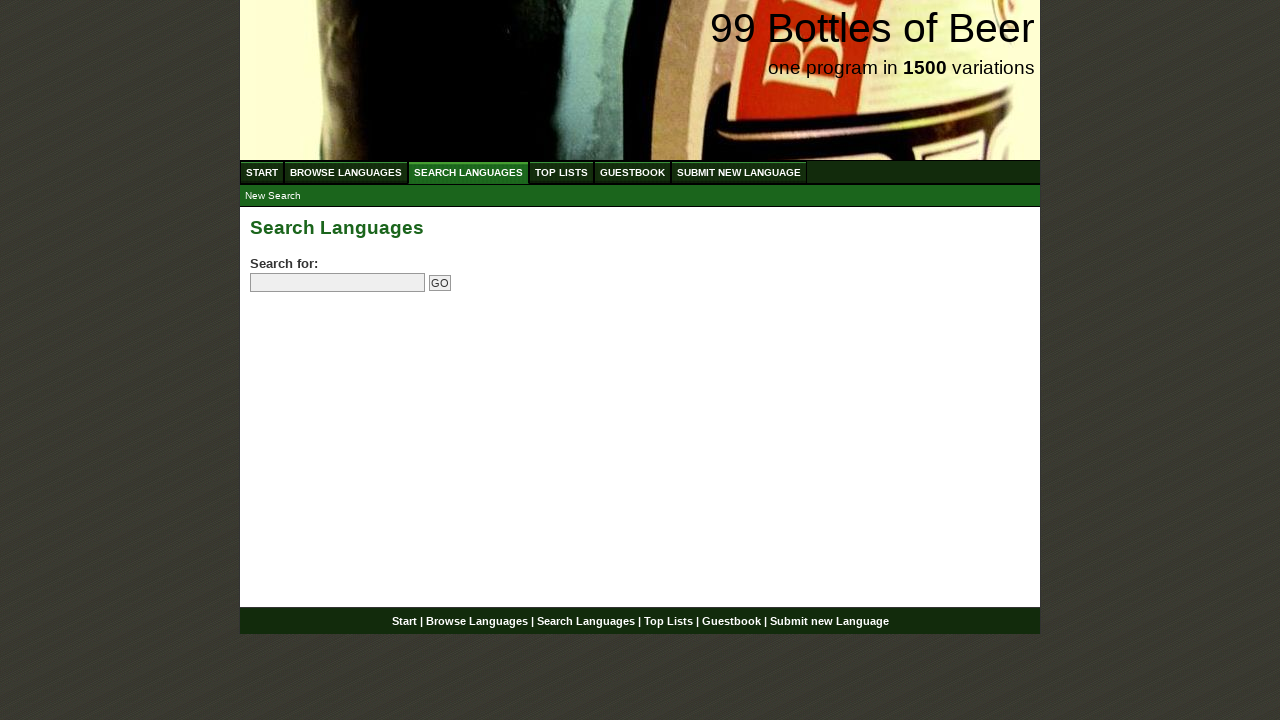

Clicked on search field at (338, 283) on input[name='search']
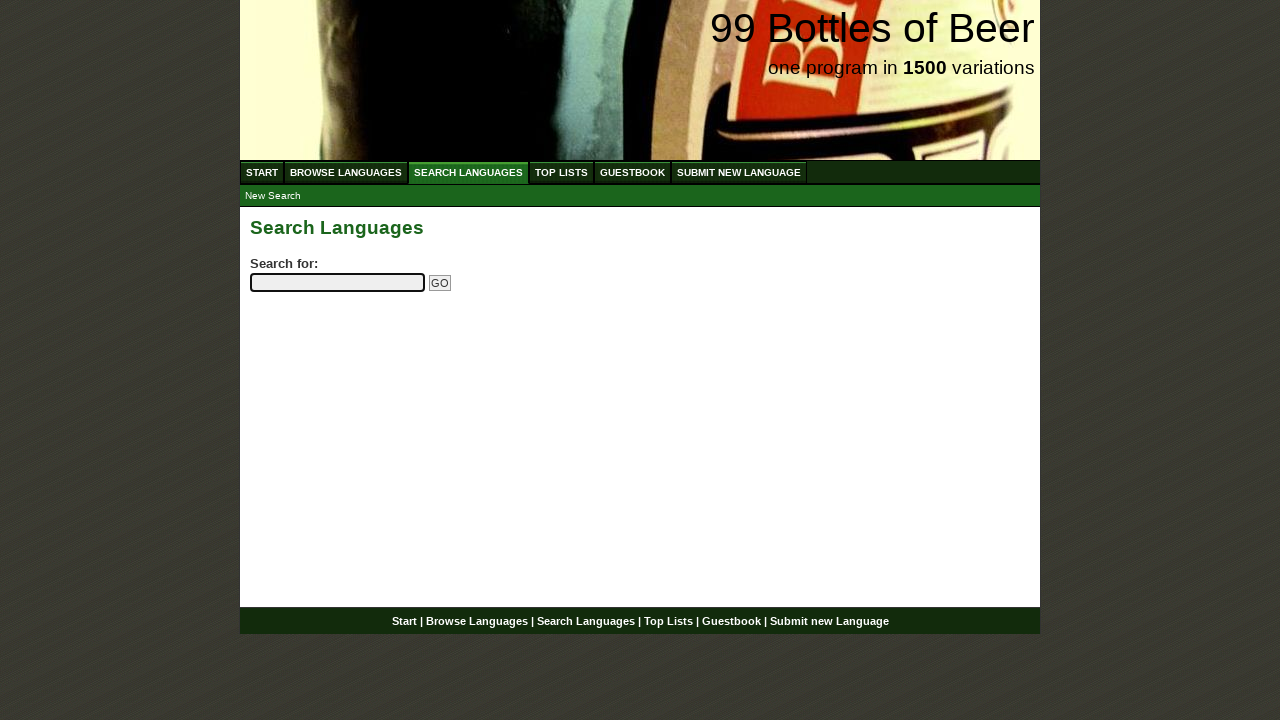

Entered 'python' in search field on input[name='search']
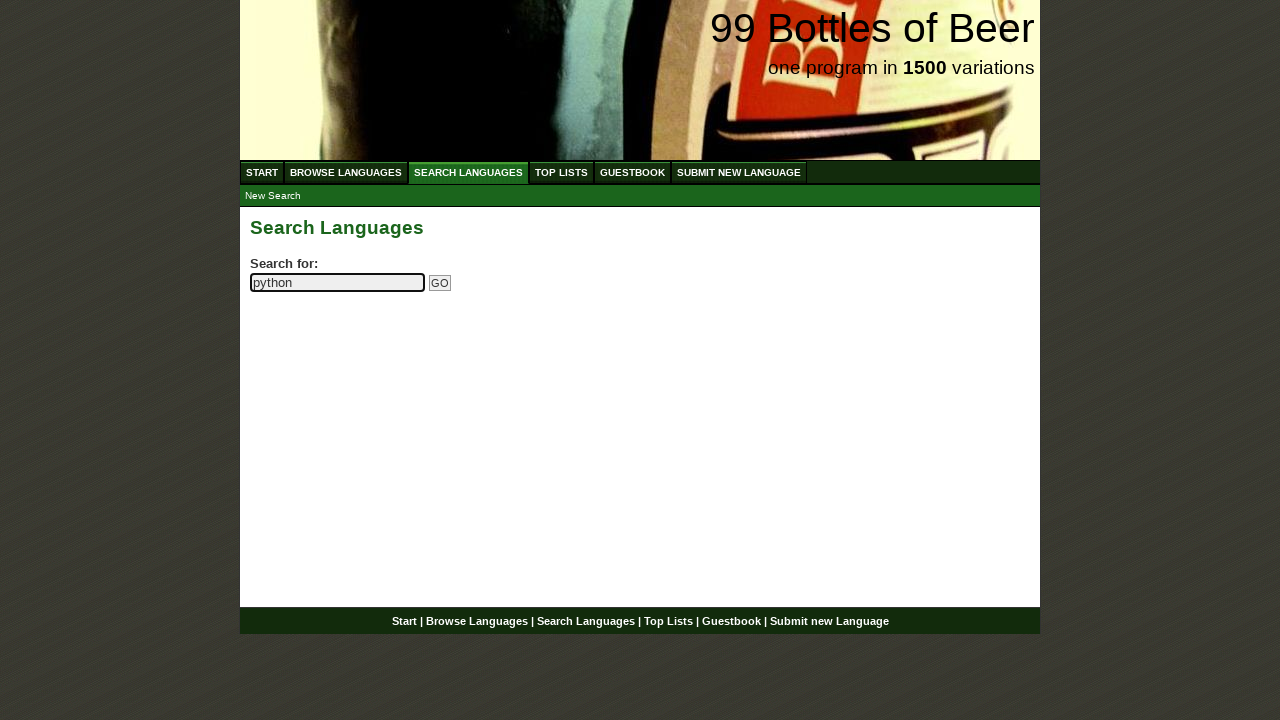

Clicked submit button to search for 'python' at (440, 283) on input[name='submitsearch']
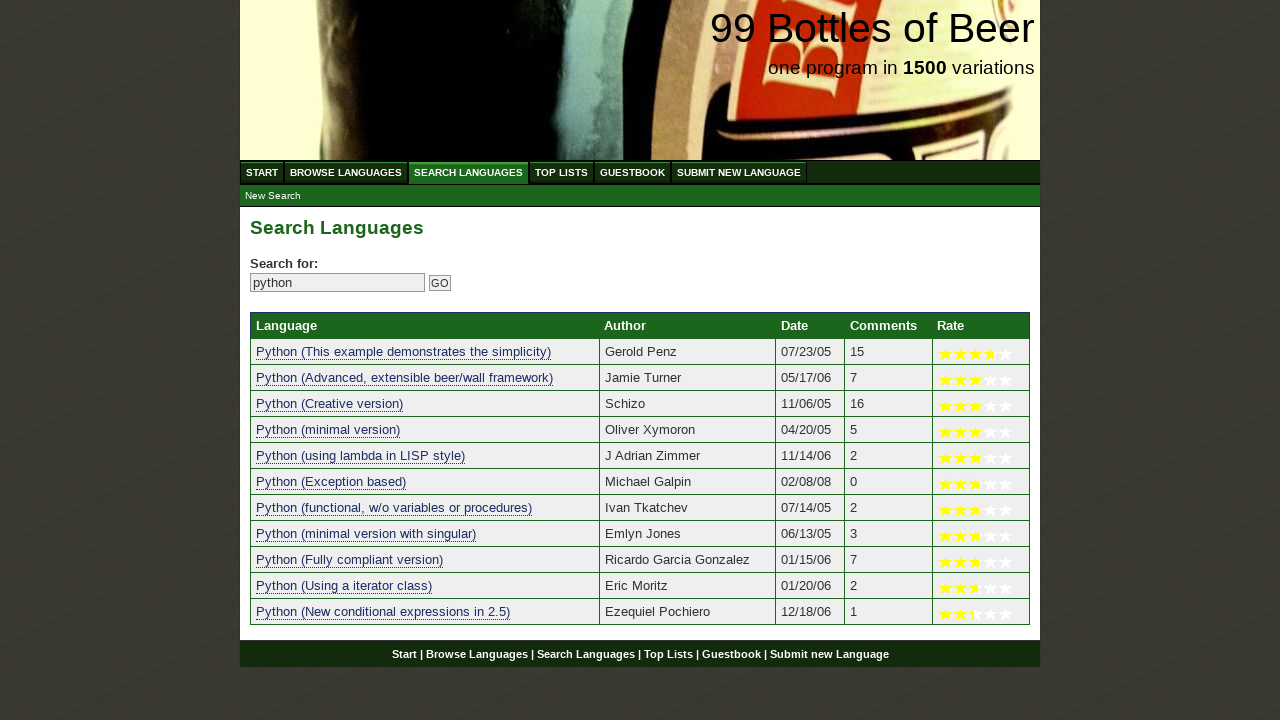

Search results table loaded successfully
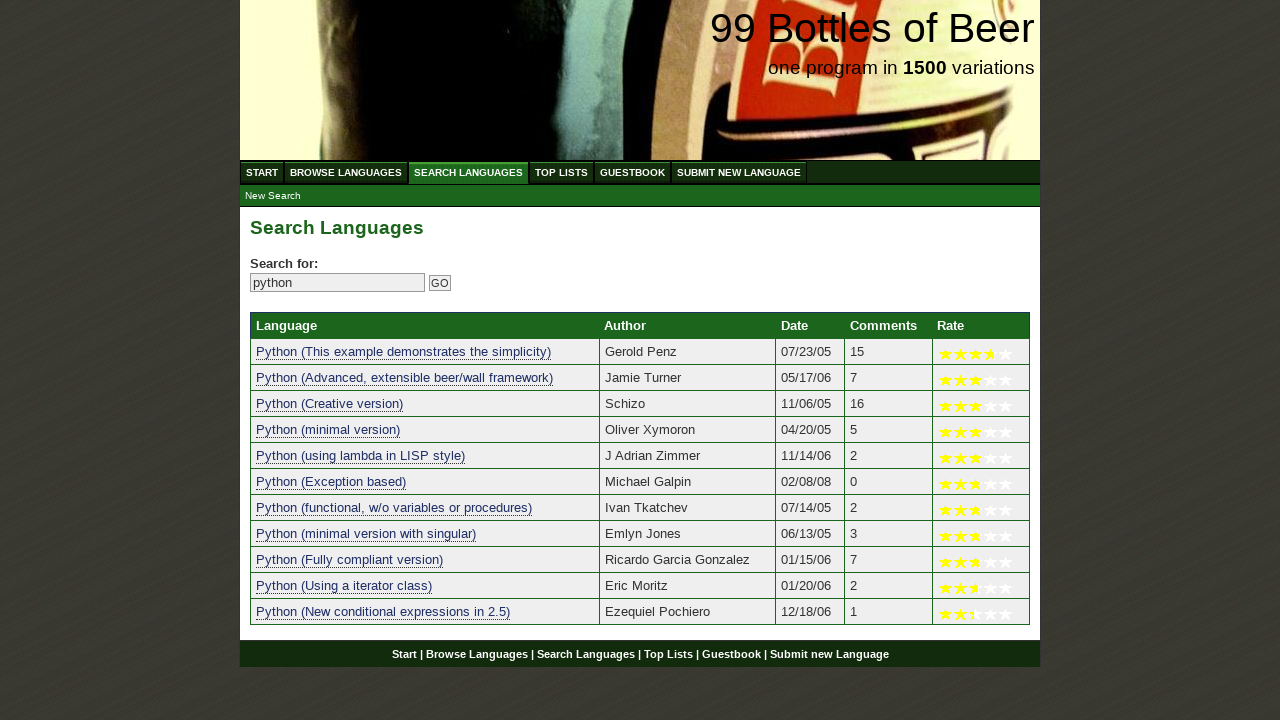

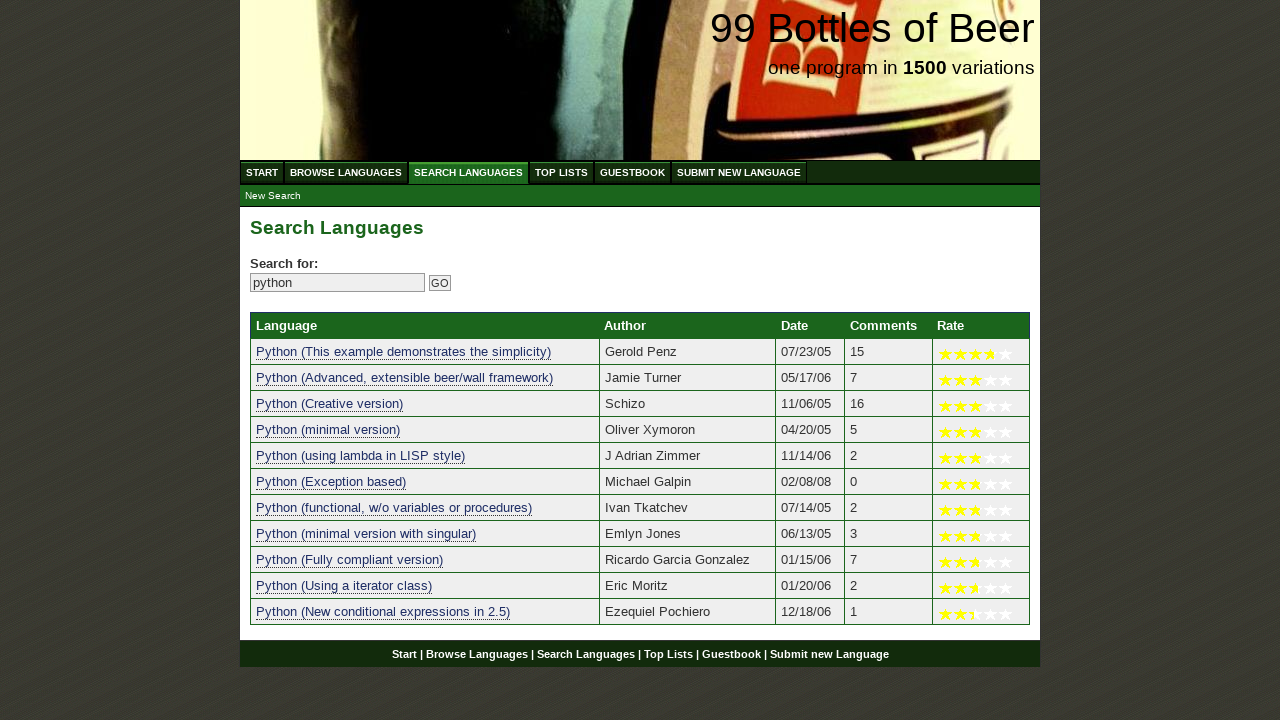